Tests autocomplete form functionality by filling in address and street number fields

Starting URL: https://formy-project.herokuapp.com/autocomplete

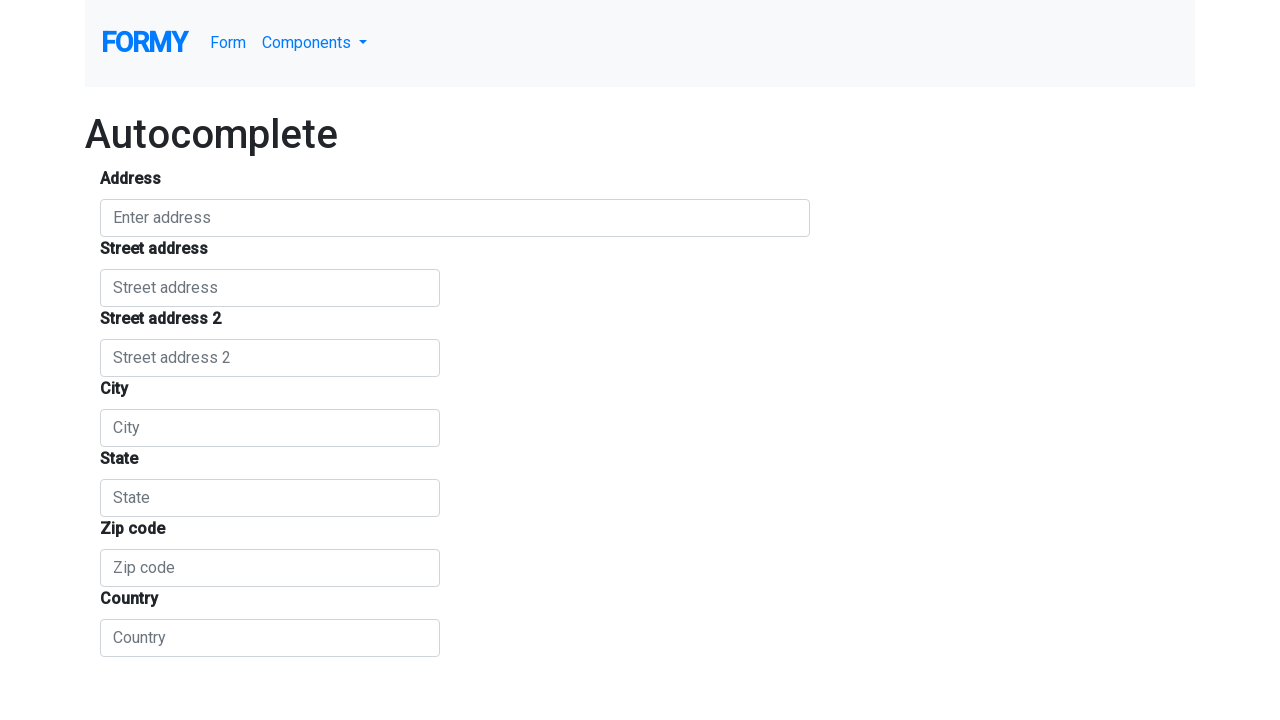

Filled autocomplete field with 'A-513' on #autocomplete
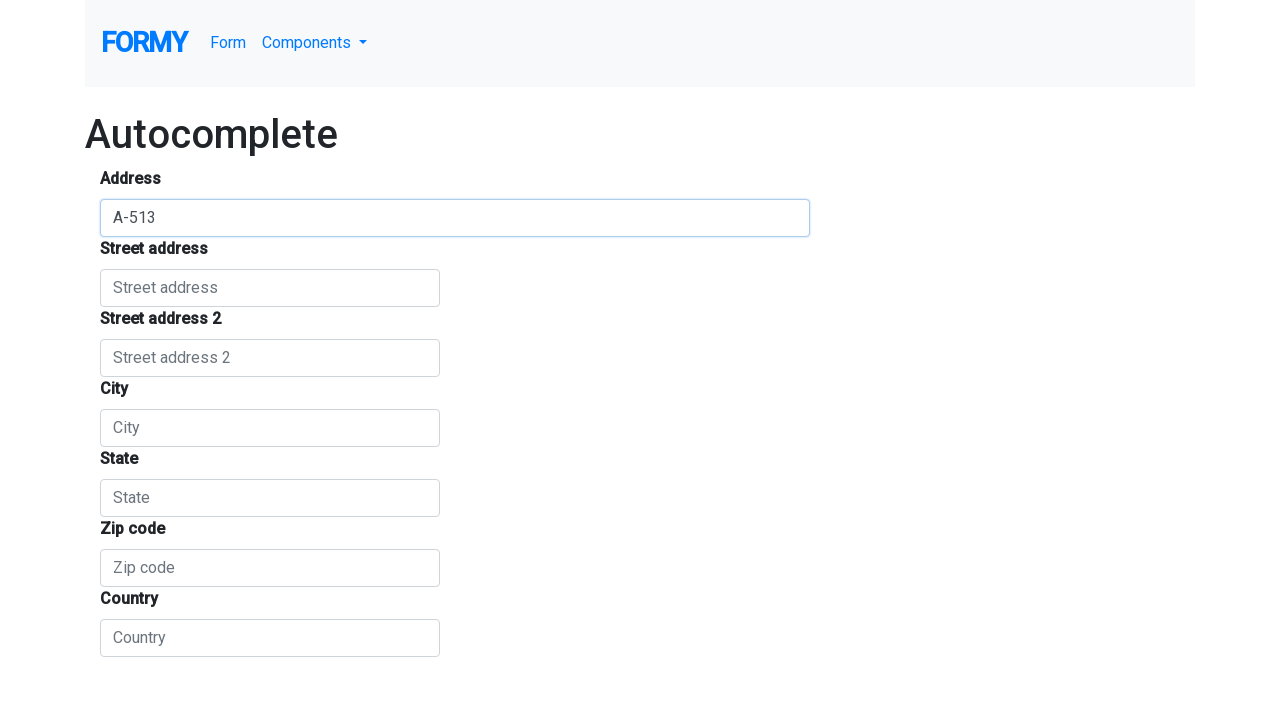

Filled street number field with 'Avas Vikas' on #street_number
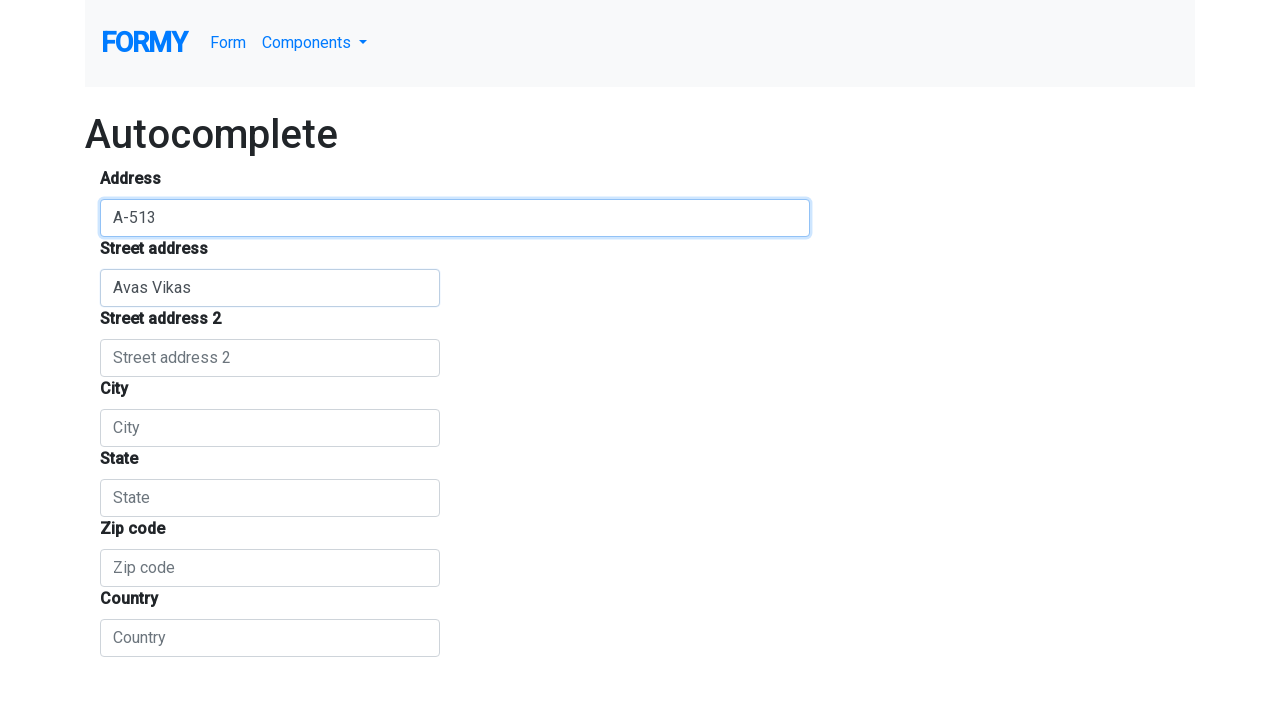

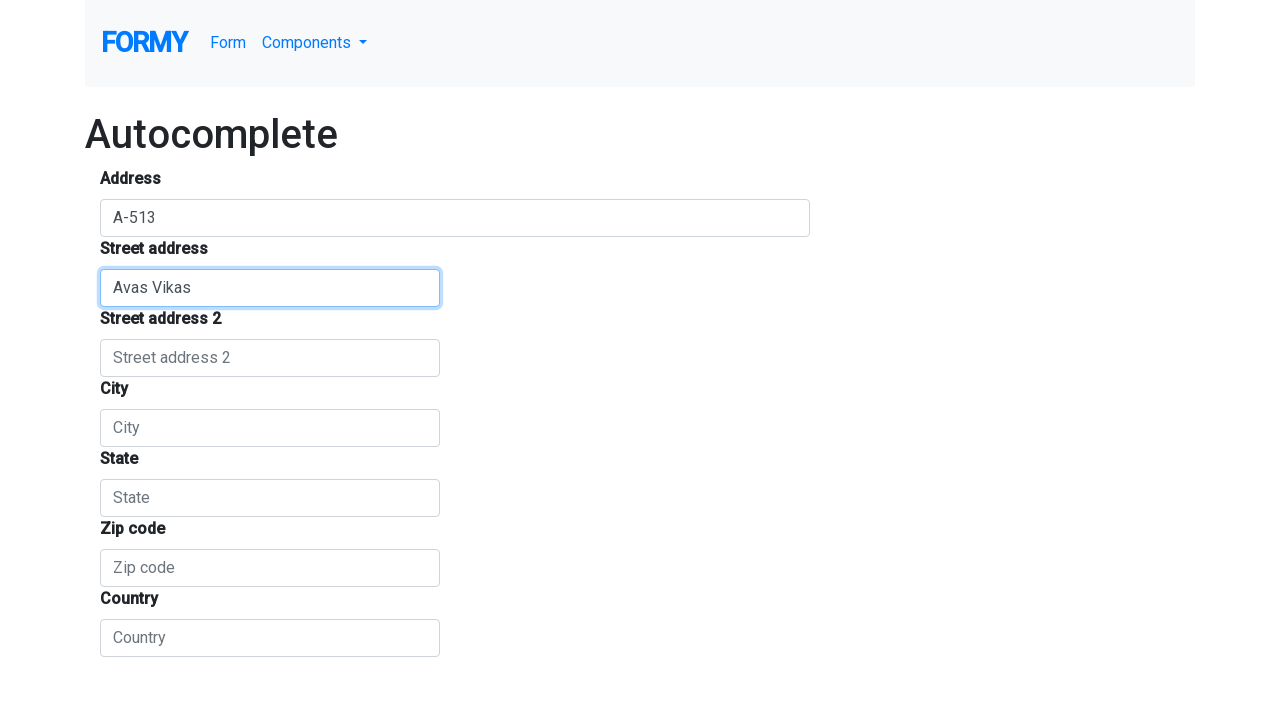